Tests right-clicking a button and verifying the result message

Starting URL: https://demoqa.com/buttons

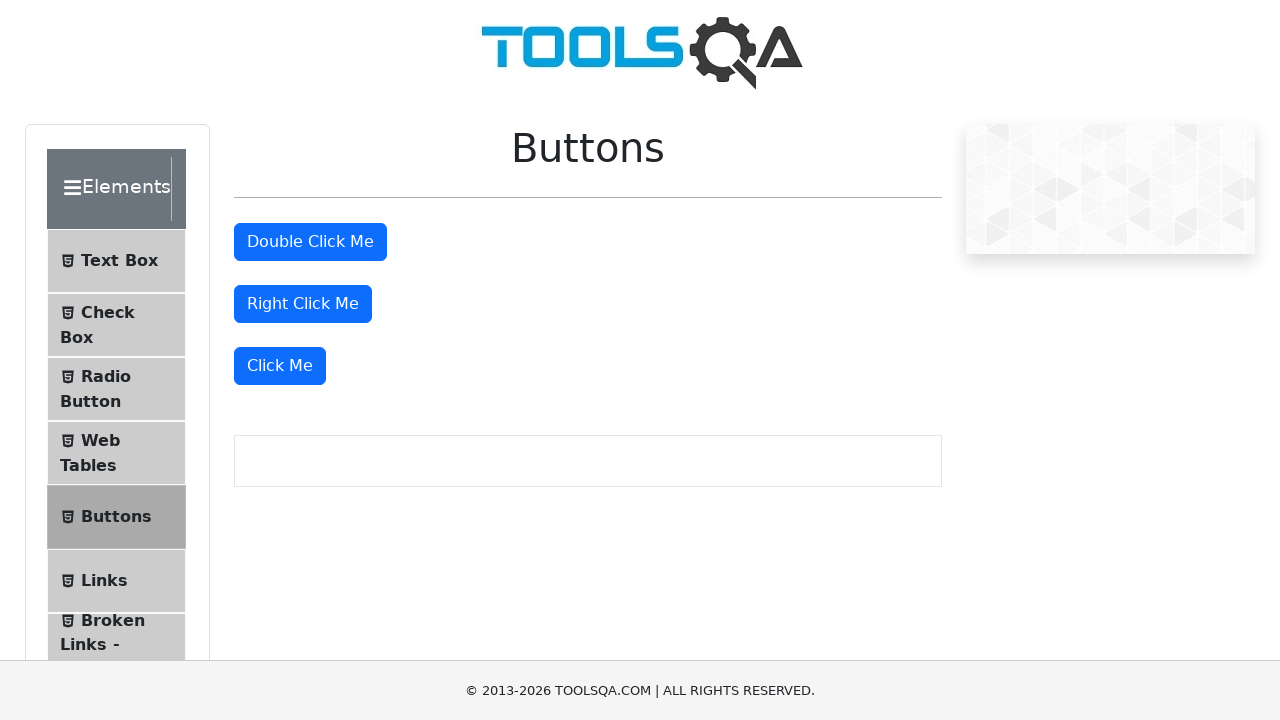

Right-clicked the right-click button at (303, 304) on #rightClickBtn
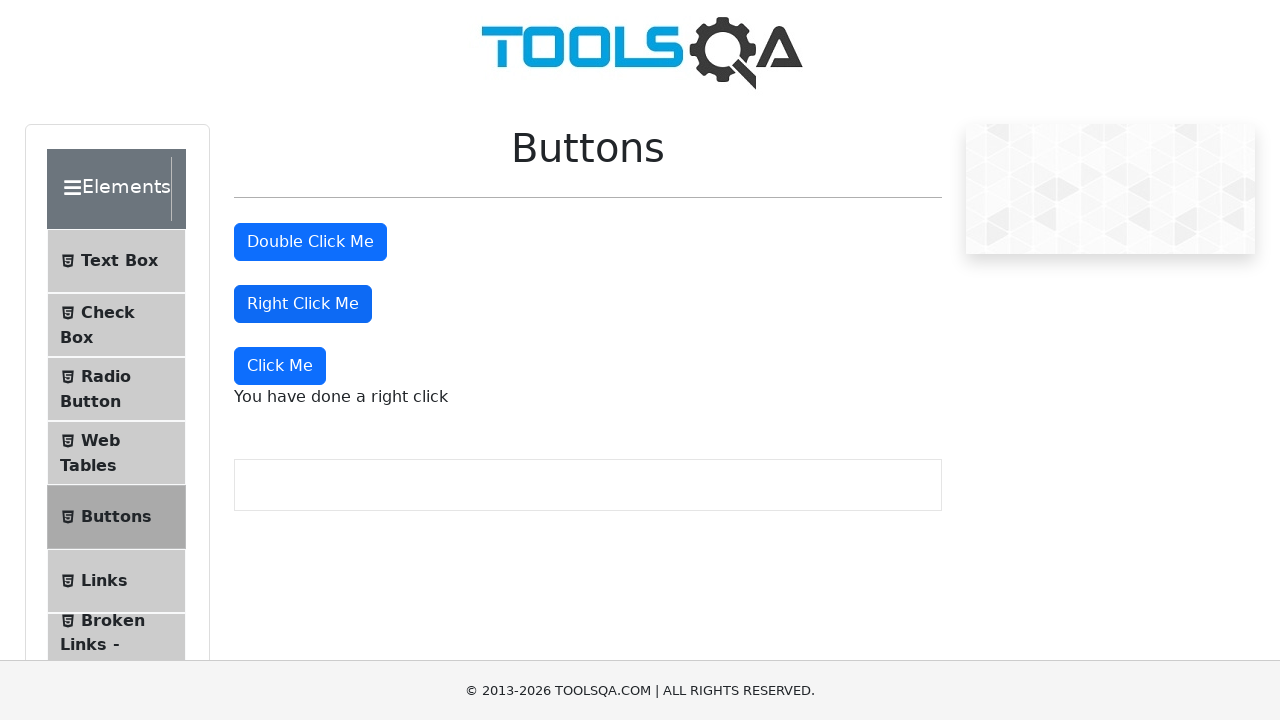

Right-click result message appeared
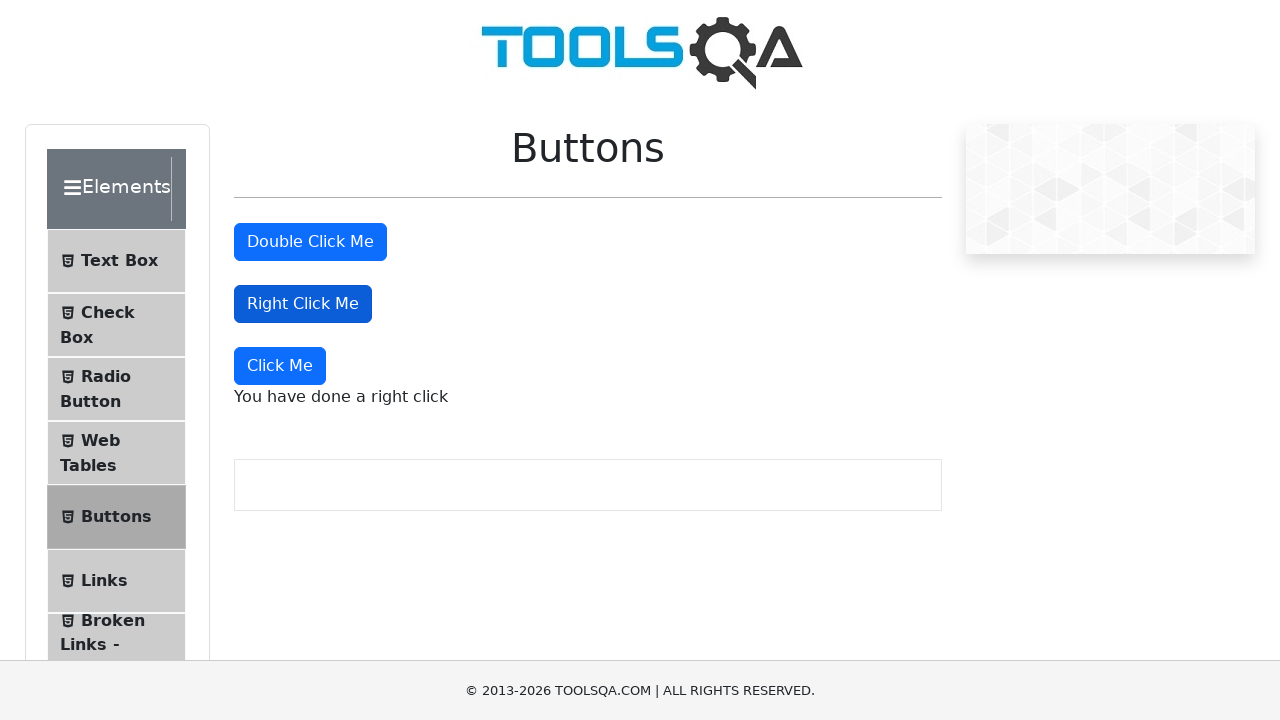

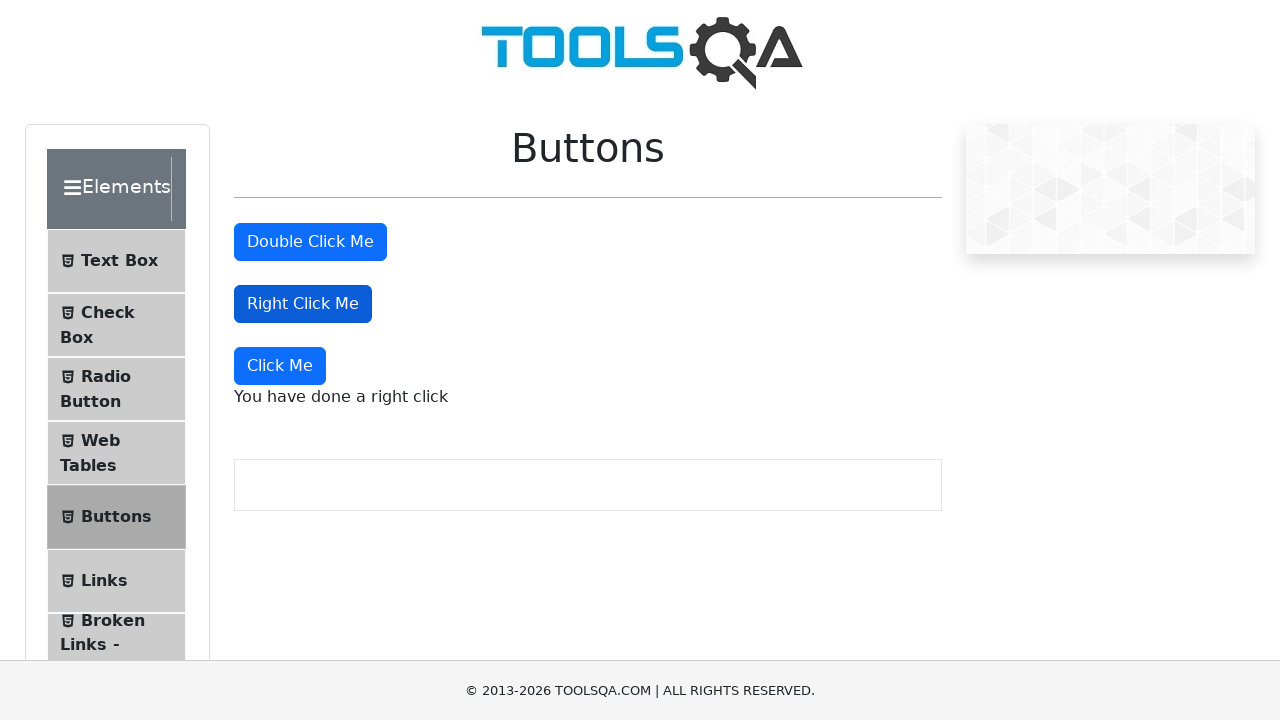